Clicks on Checkboxes link and verifies navigation to the correct page

Starting URL: https://the-internet.herokuapp.com

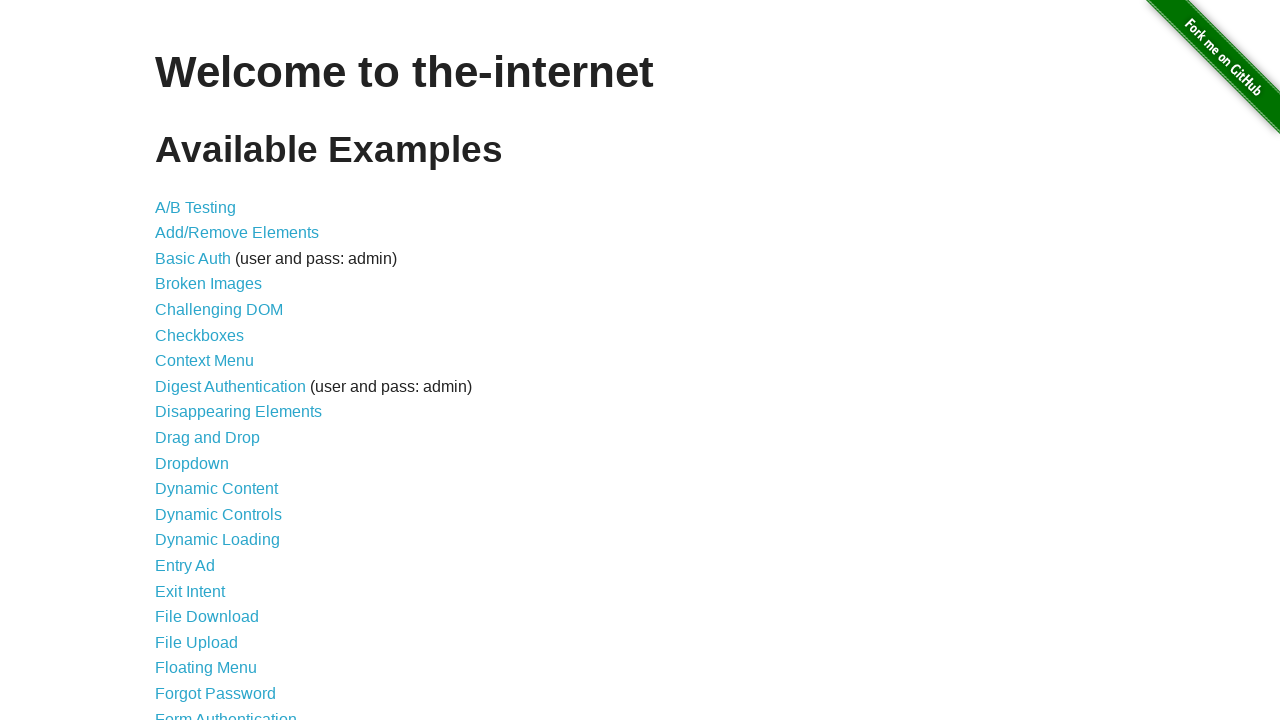

Clicked on Checkboxes link at (200, 335) on internal:role=link[name="Checkboxes"i]
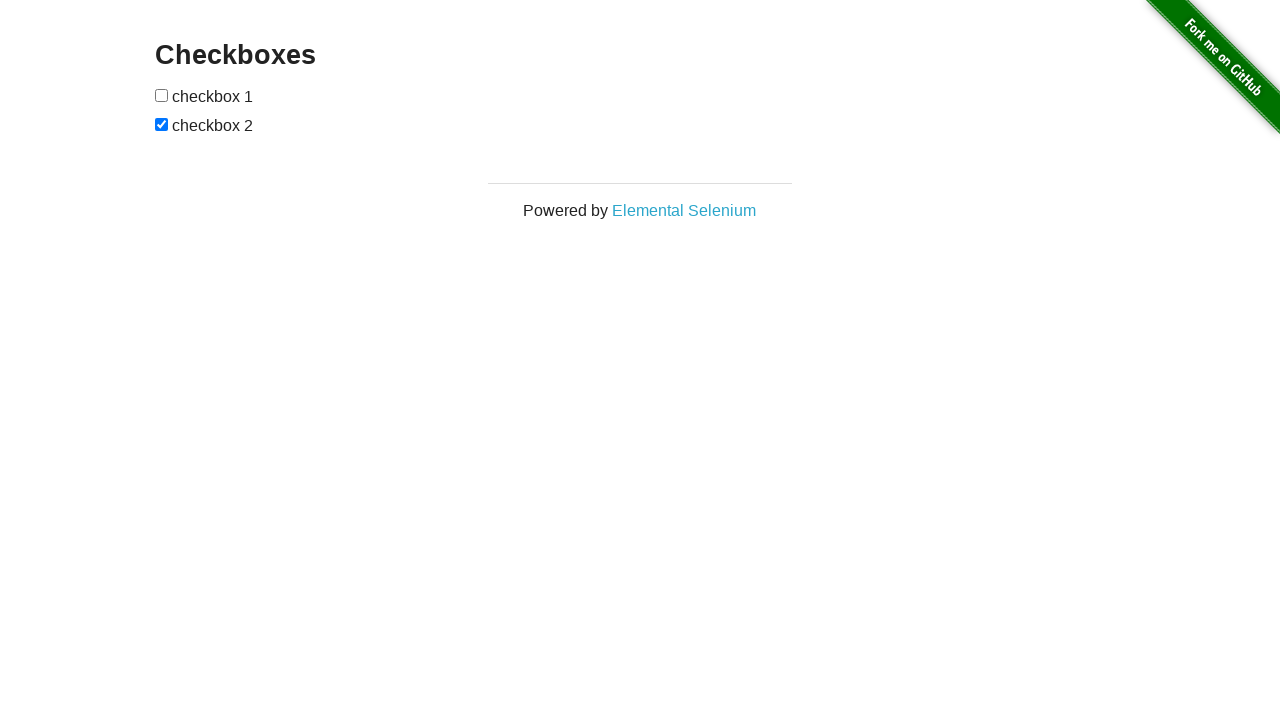

Verified navigation to checkboxes page - URL contains 'checkboxes'
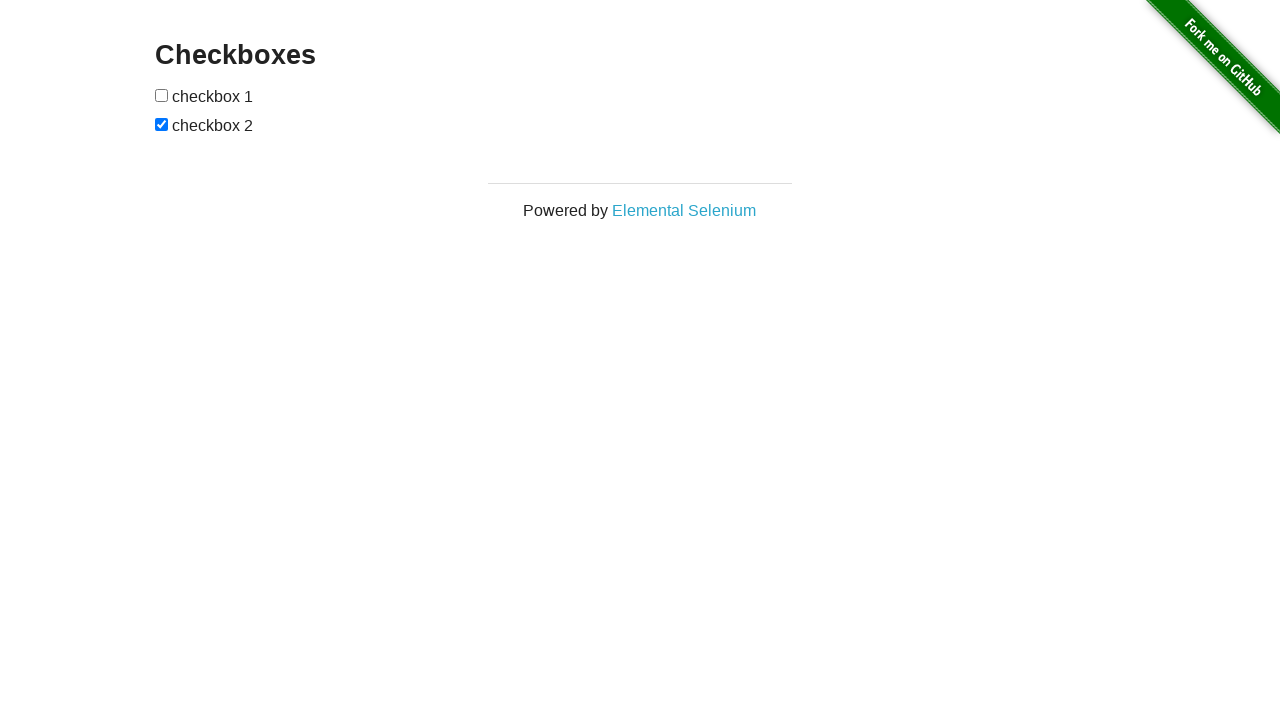

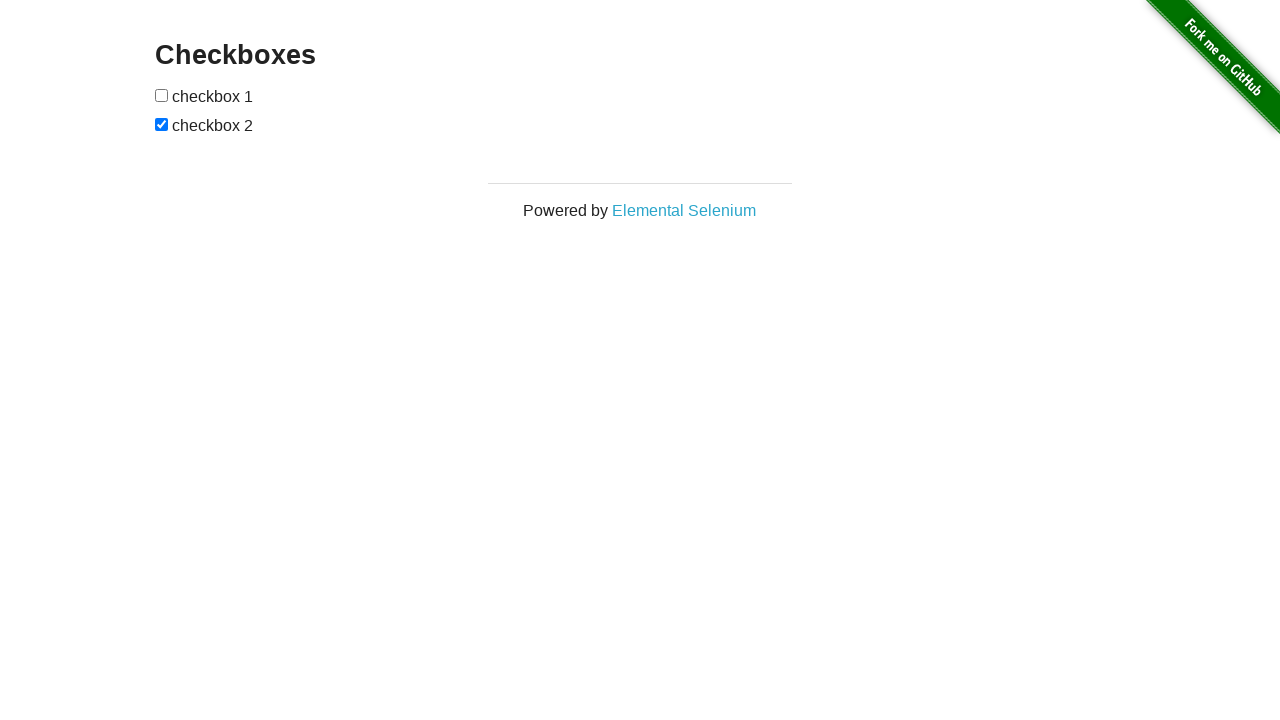